Tests alert functionality by clicking a button to trigger an alert, verifying alert text, and accepting it.

Starting URL: https://demoqa.com/alerts

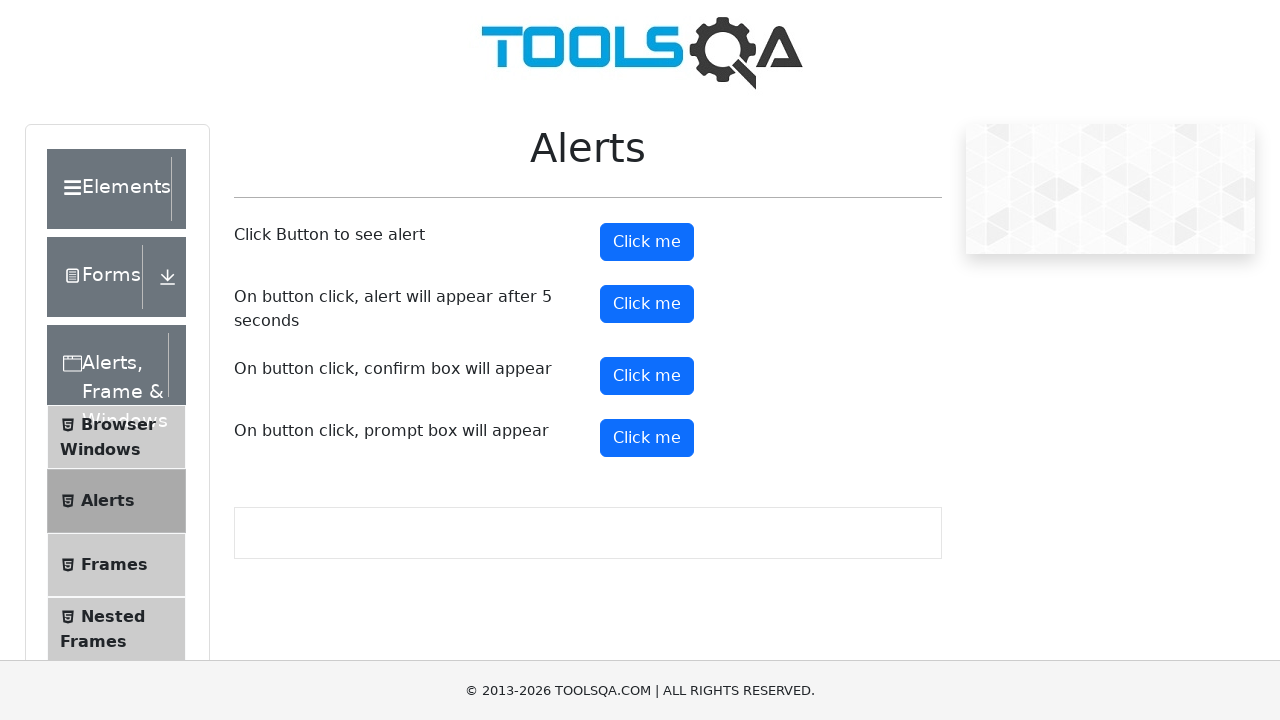

Set up dialog handler to accept alerts with message 'You clicked a button'
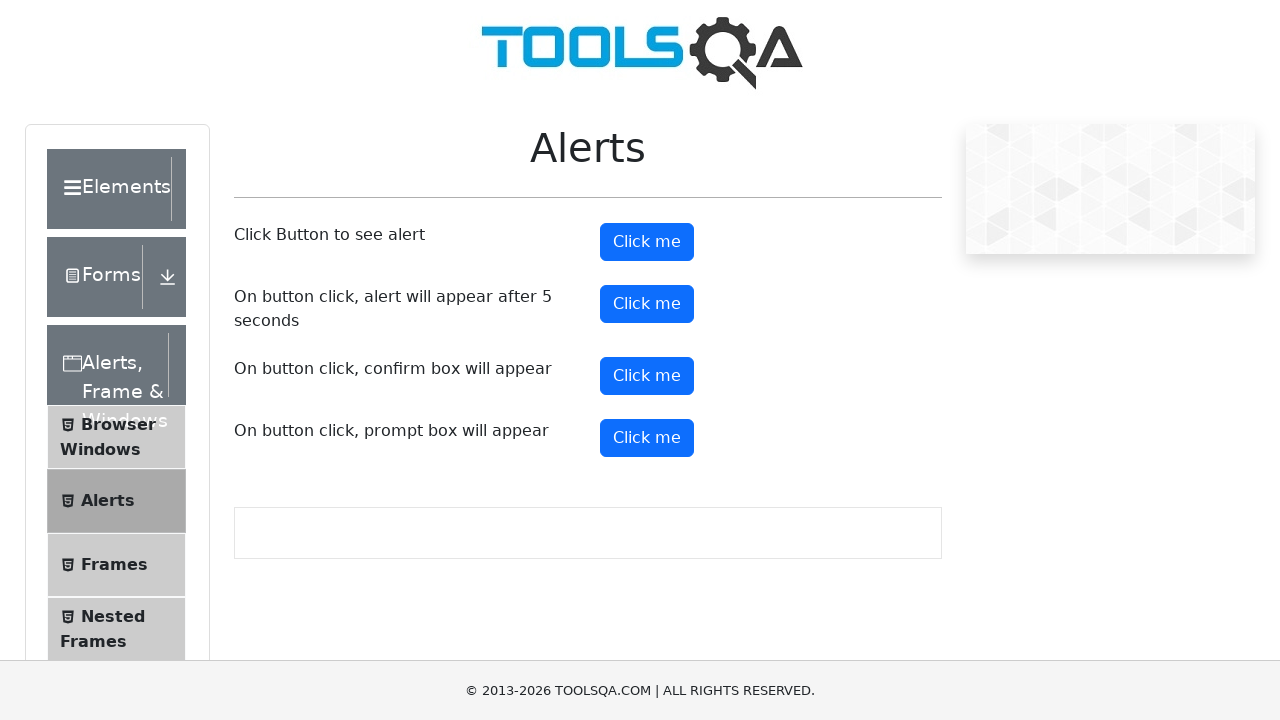

Located alert button element
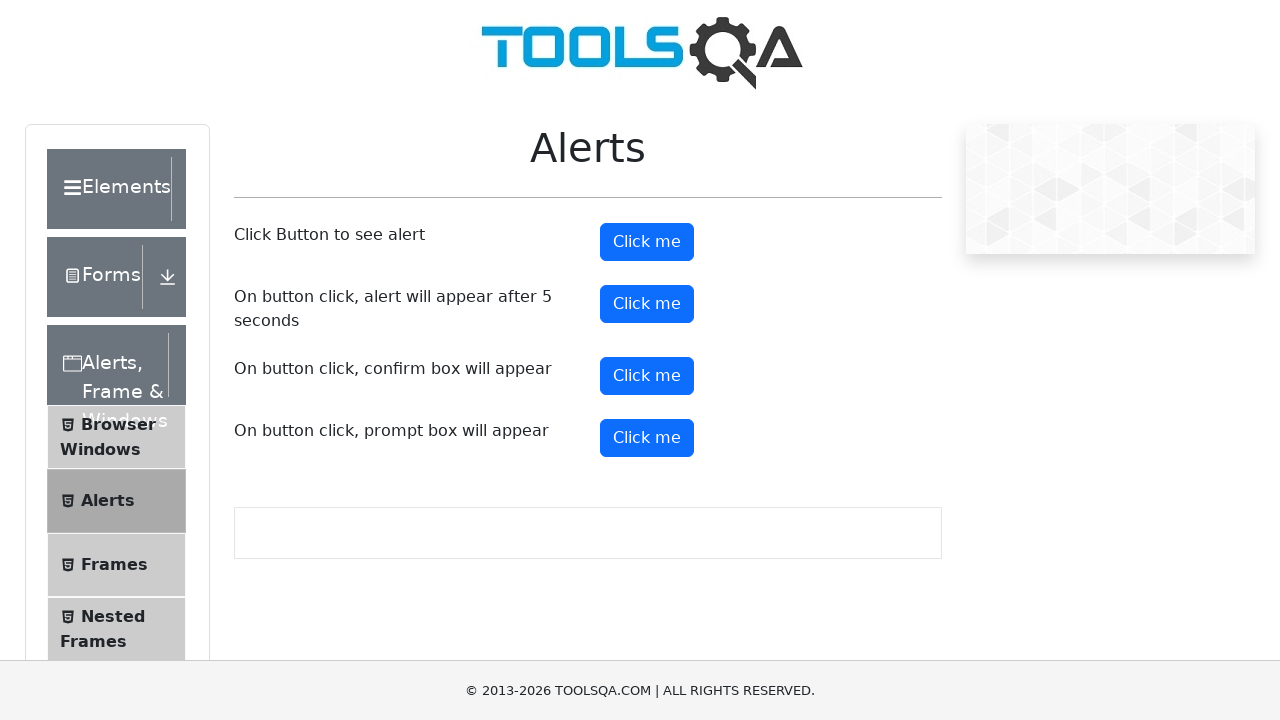

Clicked alert button to trigger alert at (647, 242) on #alertButton
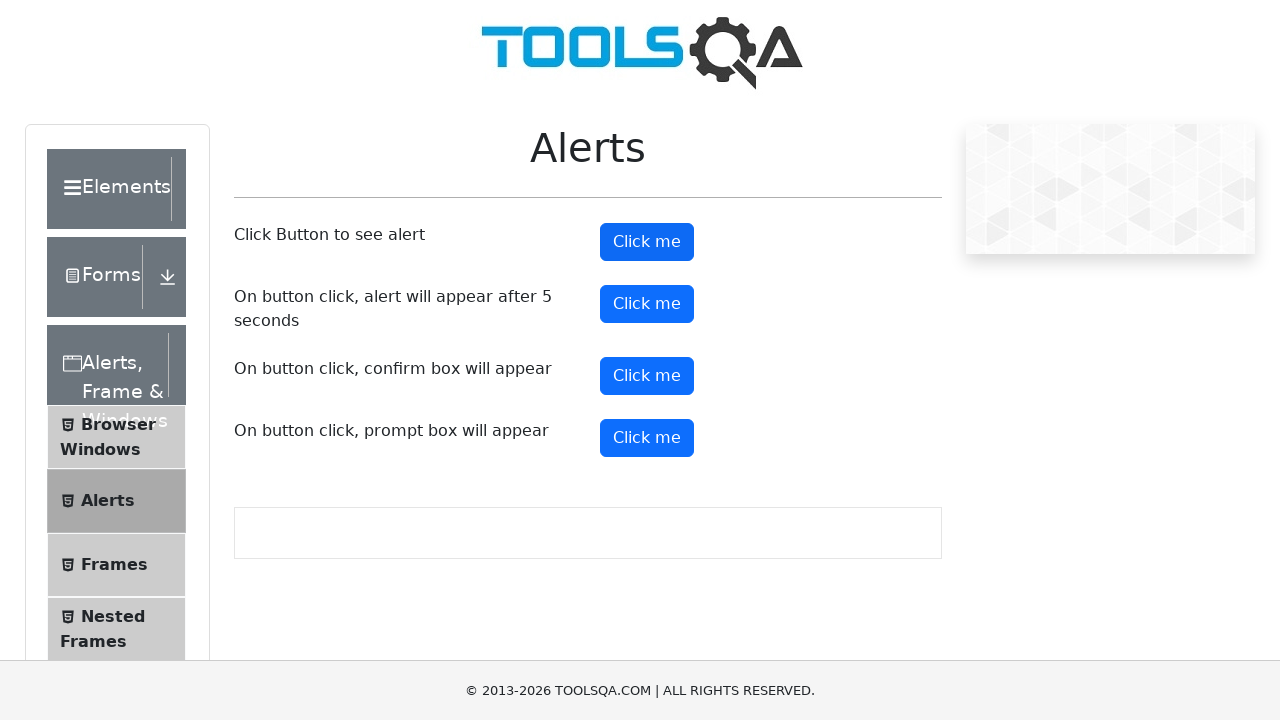

Waited 500ms to ensure alert was handled
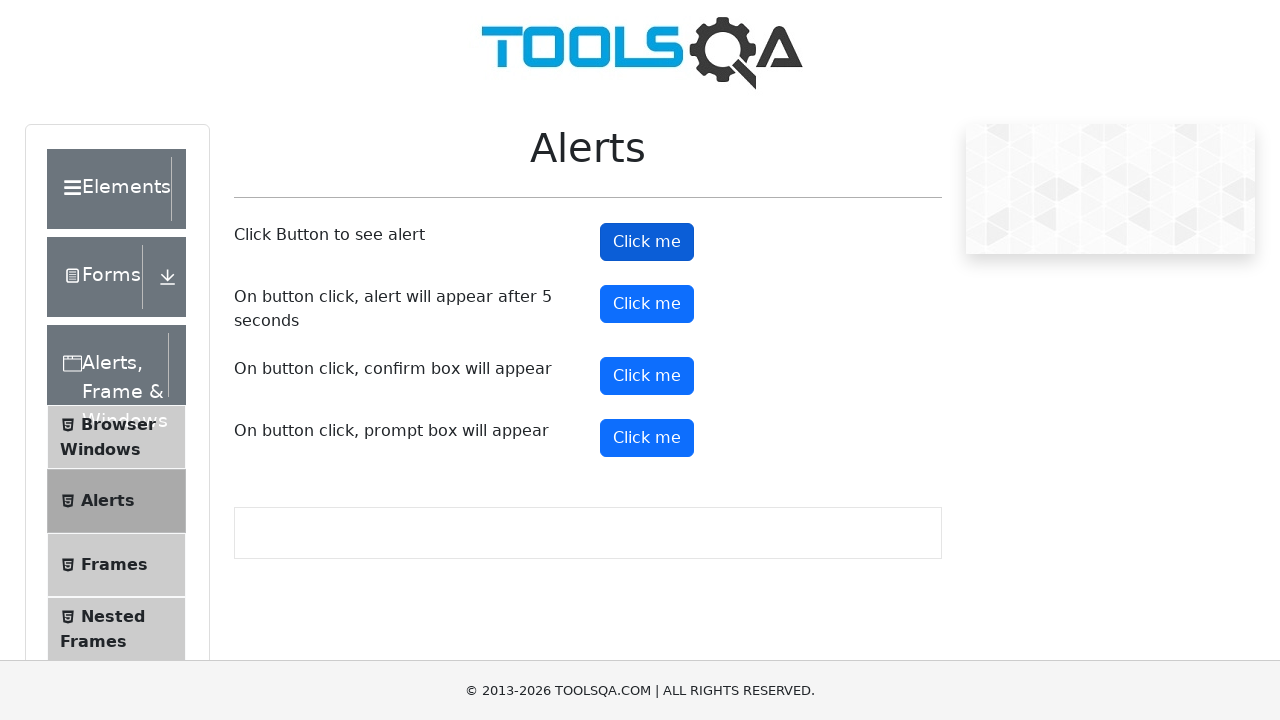

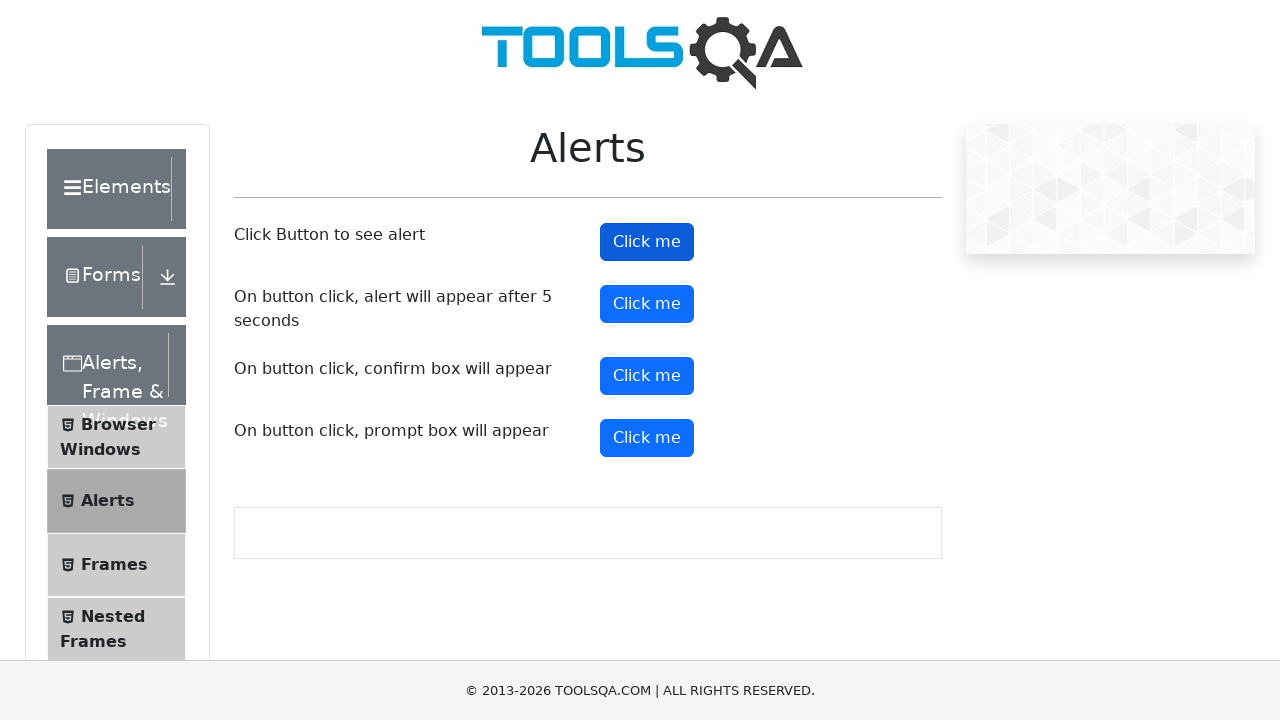